Tests navigation by clicking on "A/B Testing" link, verifying the page title, then navigating back to the practice page

Starting URL: https://practice.cydeo.com

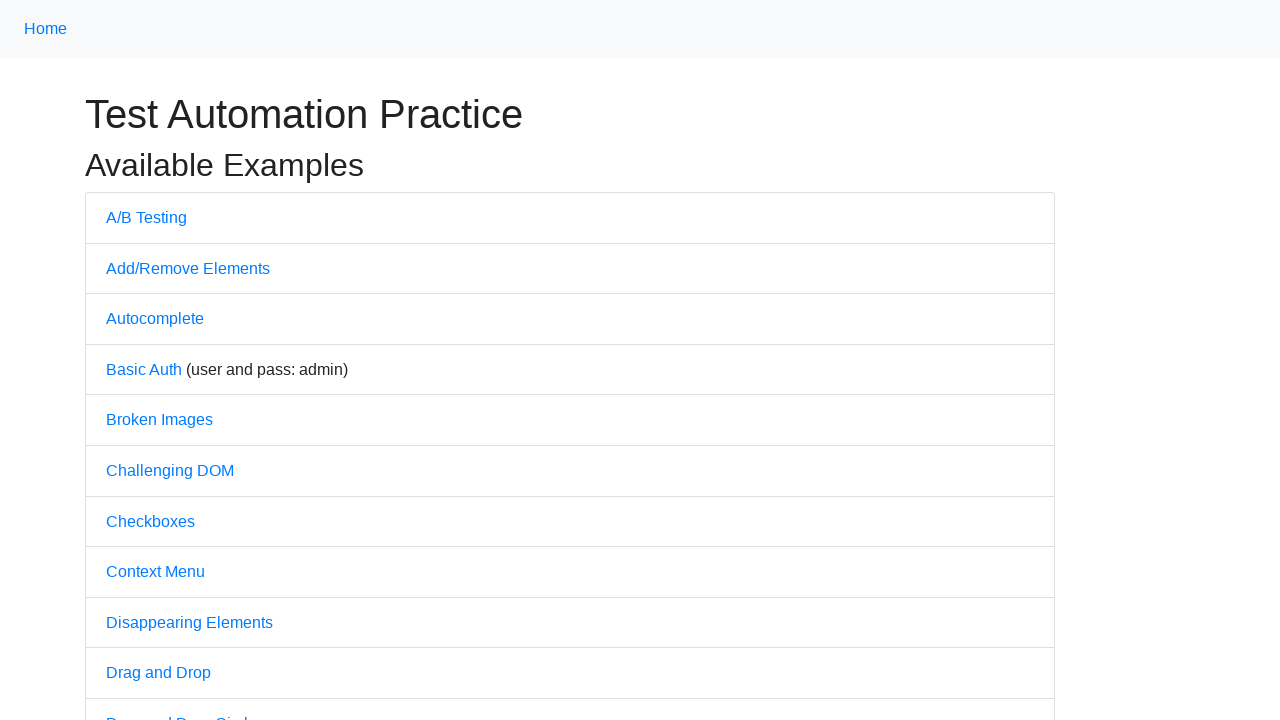

Clicked on 'A/B Testing' link at (146, 217) on text=A/B Testing
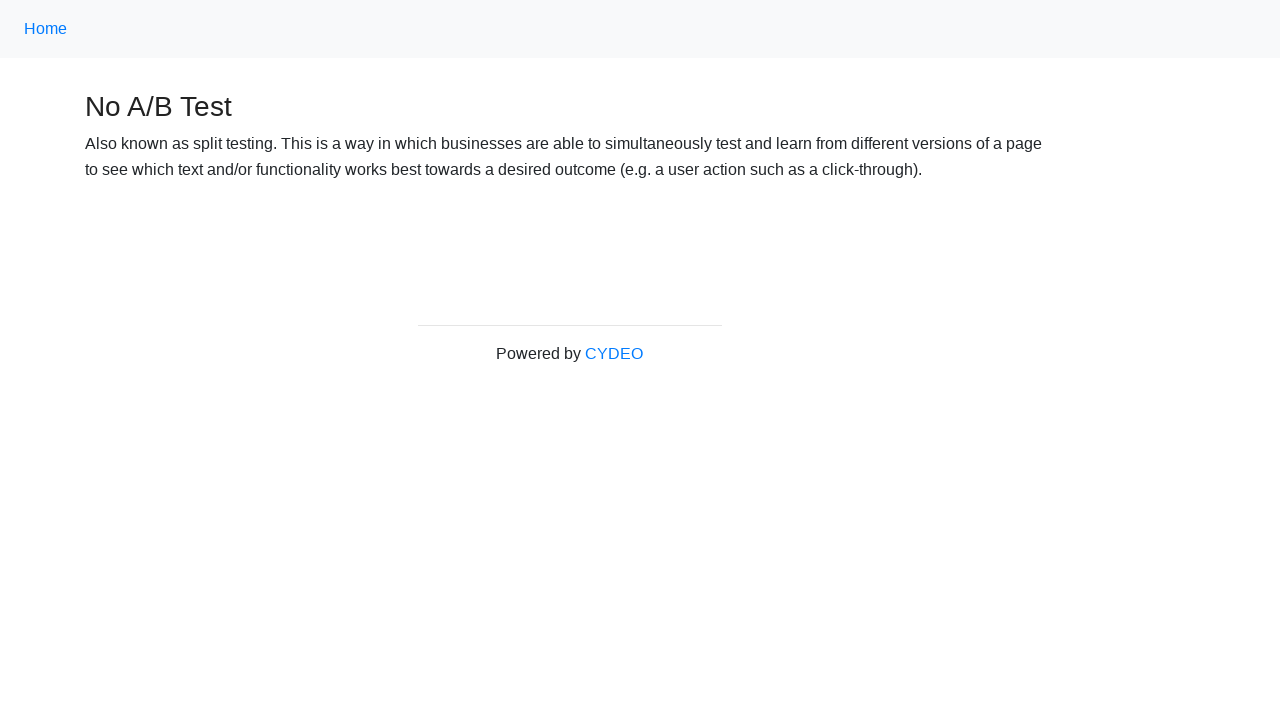

Waited for page to load after clicking A/B Testing link
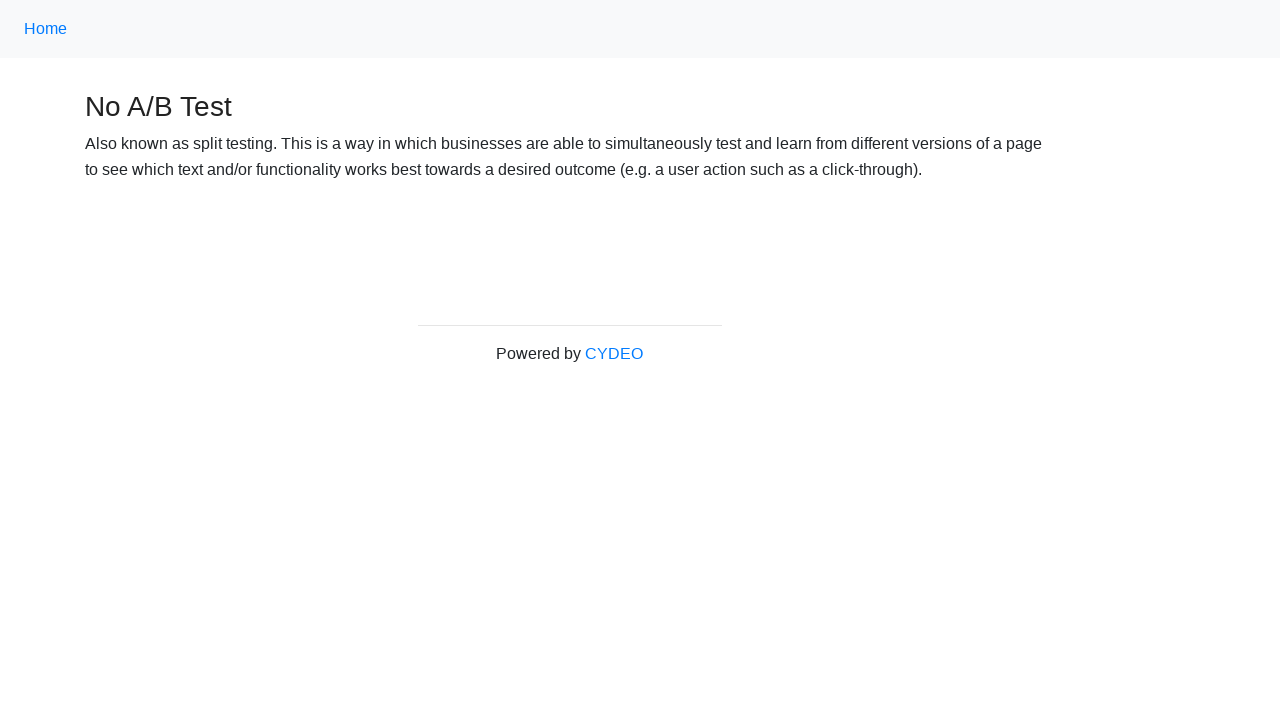

Verified page title is 'No A/B Test'
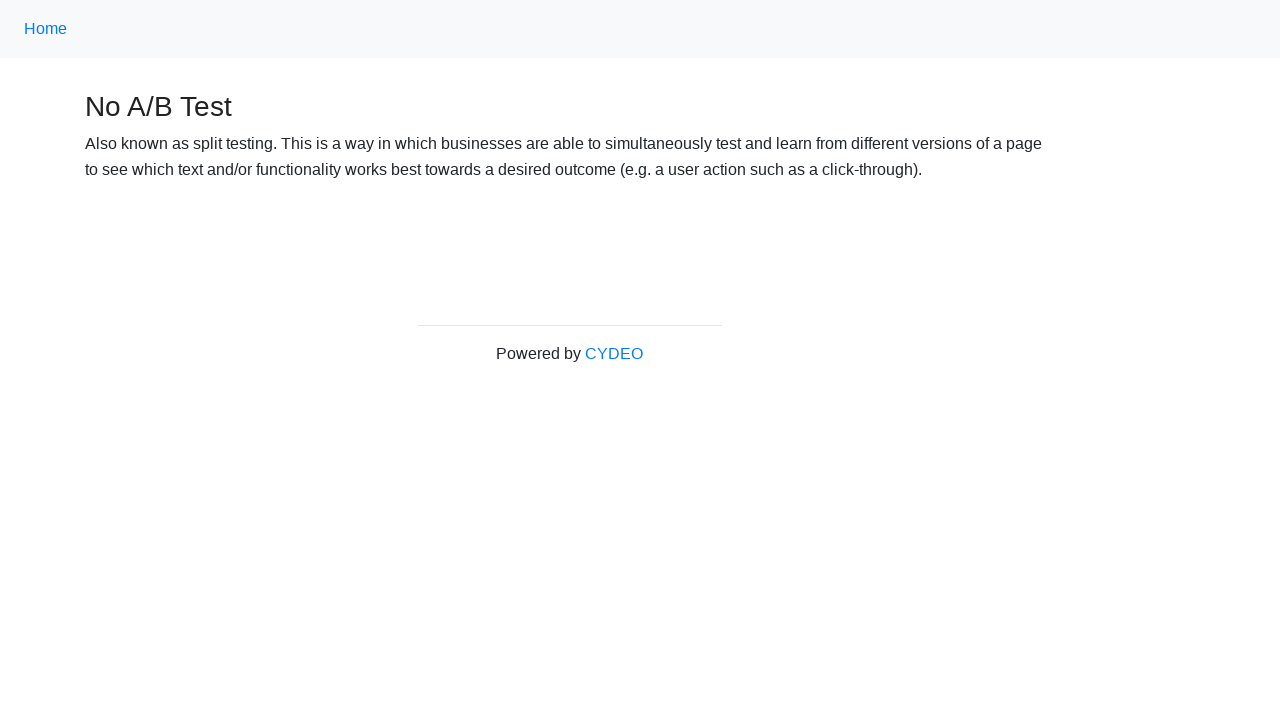

Navigated back to the practice page
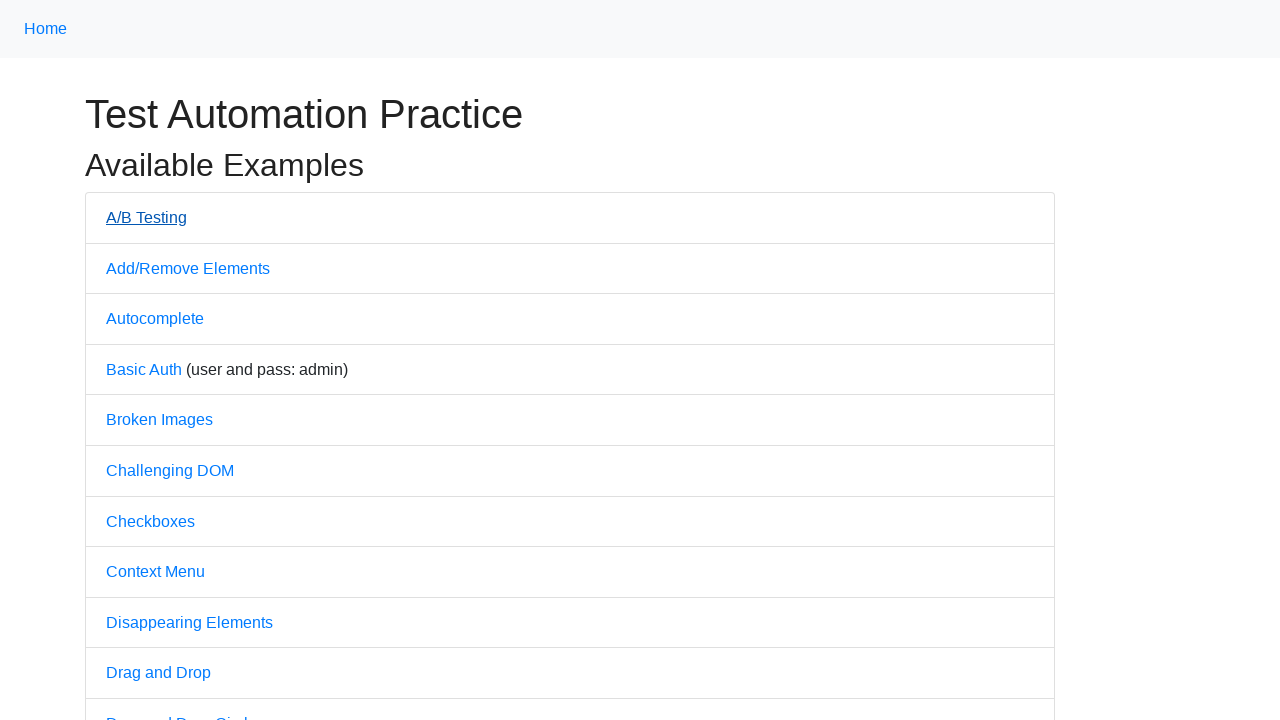

Waited for practice page to load
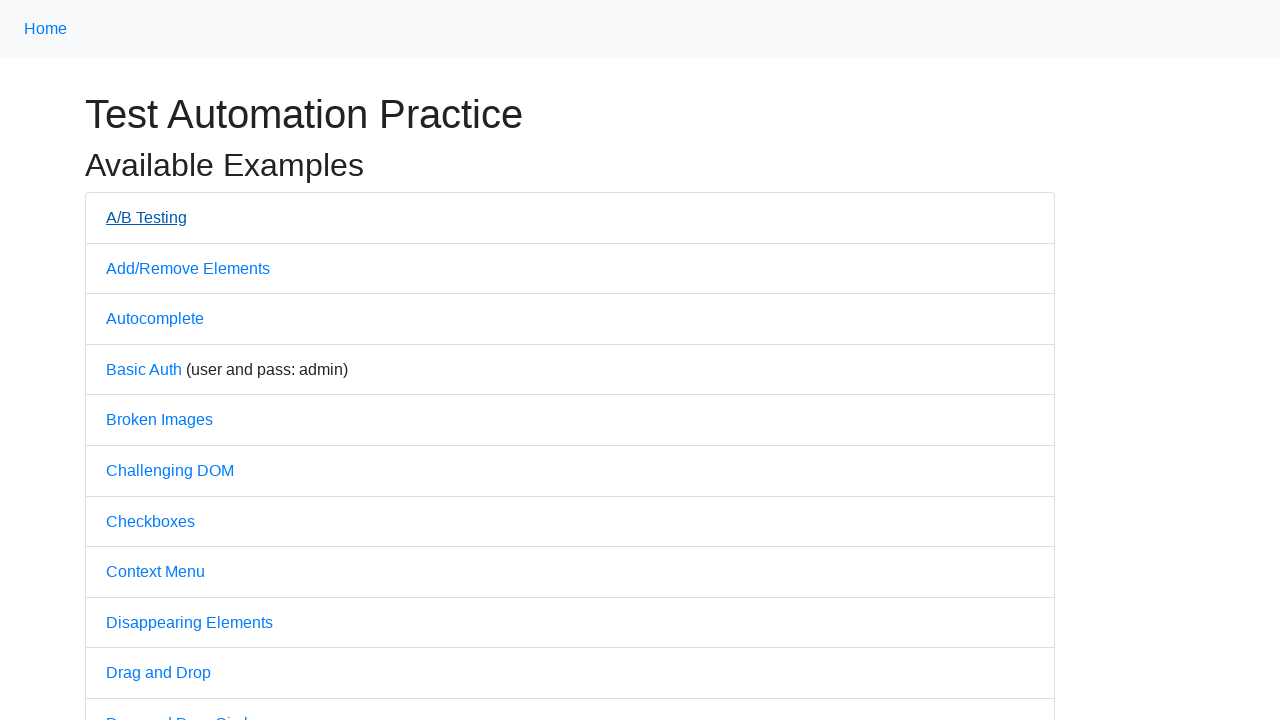

Verified page title is 'Practice' after navigating back
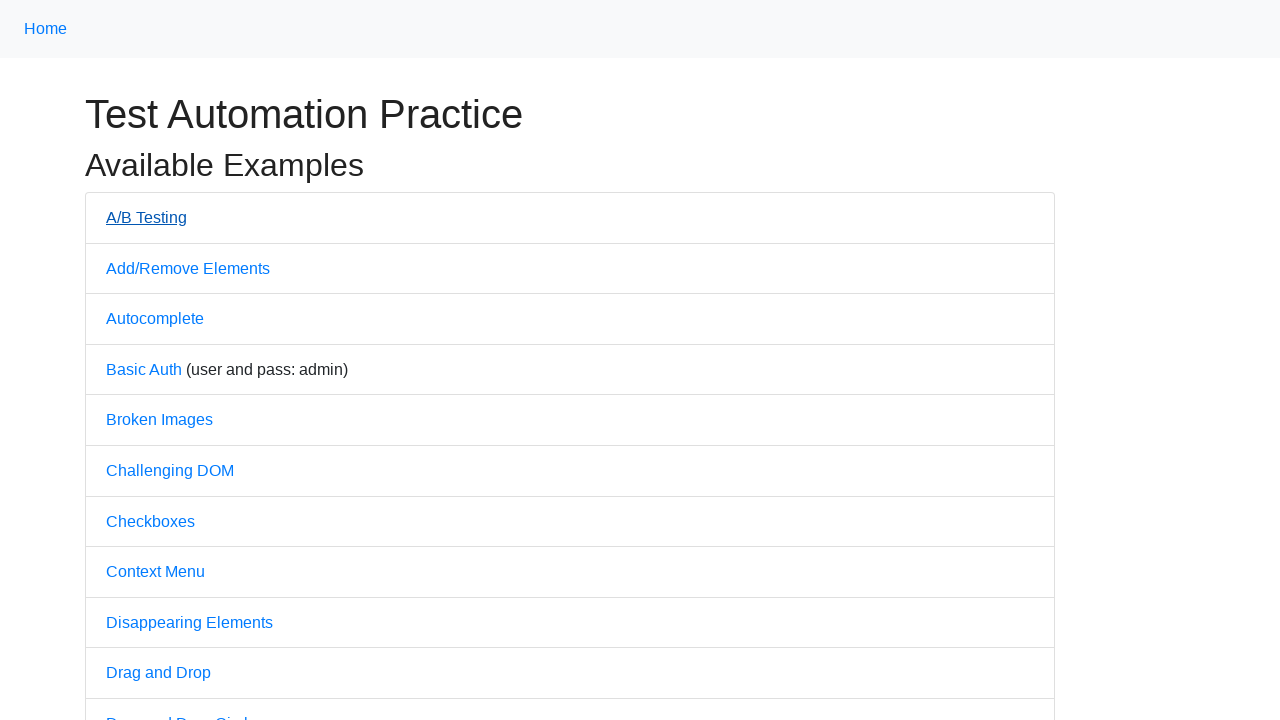

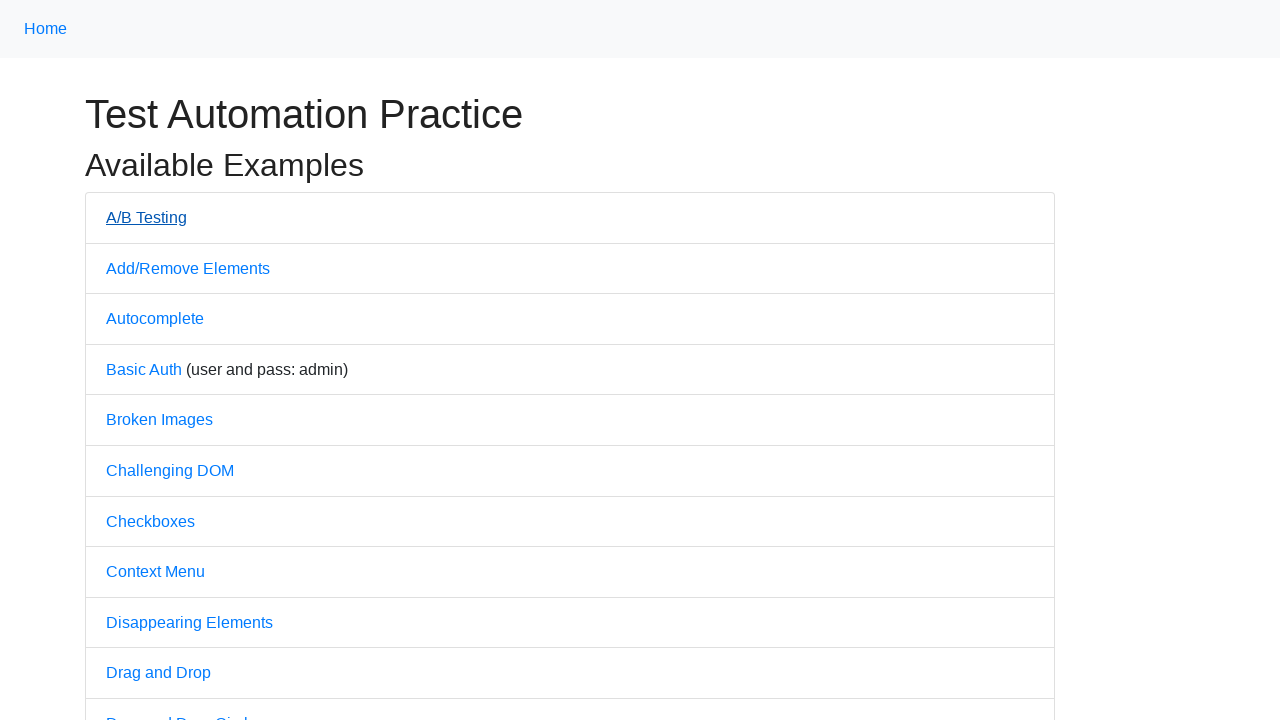